Tests adding specific products (Cucumber, Brocolli, Cauliflower, Beetroot) to the shopping cart on an e-commerce practice site by iterating through product listings and clicking "ADD TO CART" for matching items.

Starting URL: http://rahulshettyacademy.com/seleniumPractise/

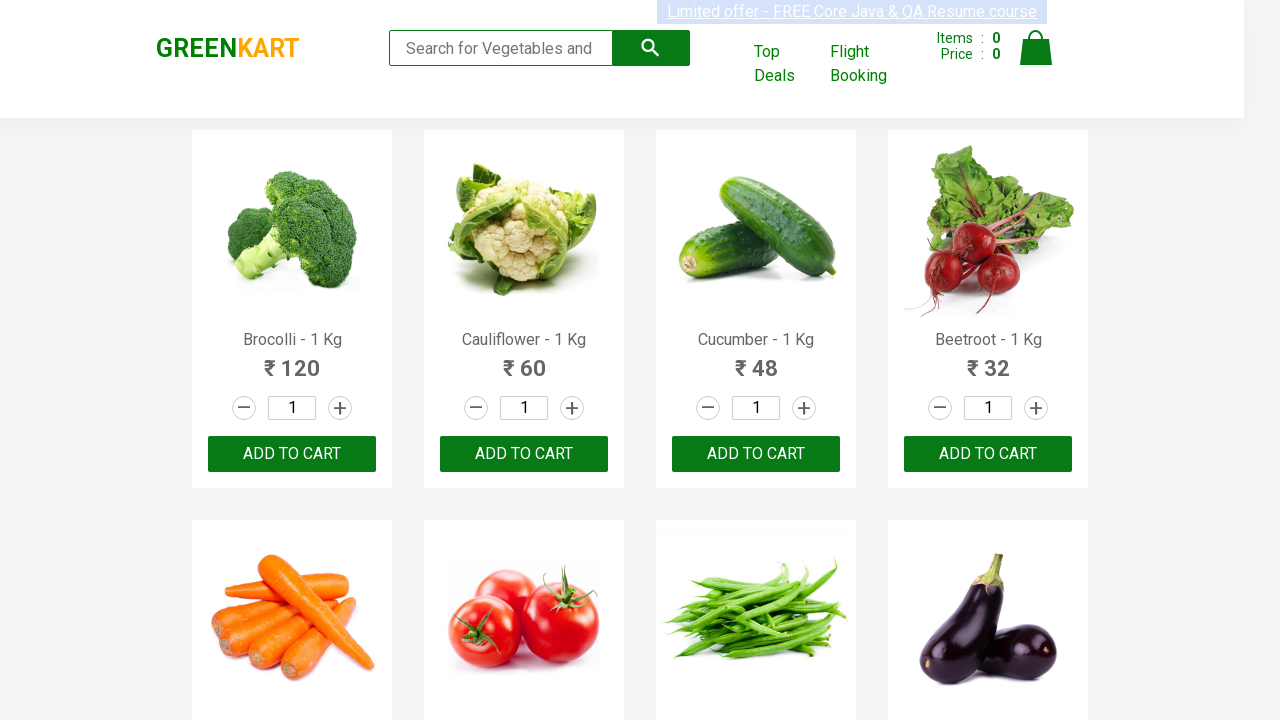

Waited for product names to load on the page
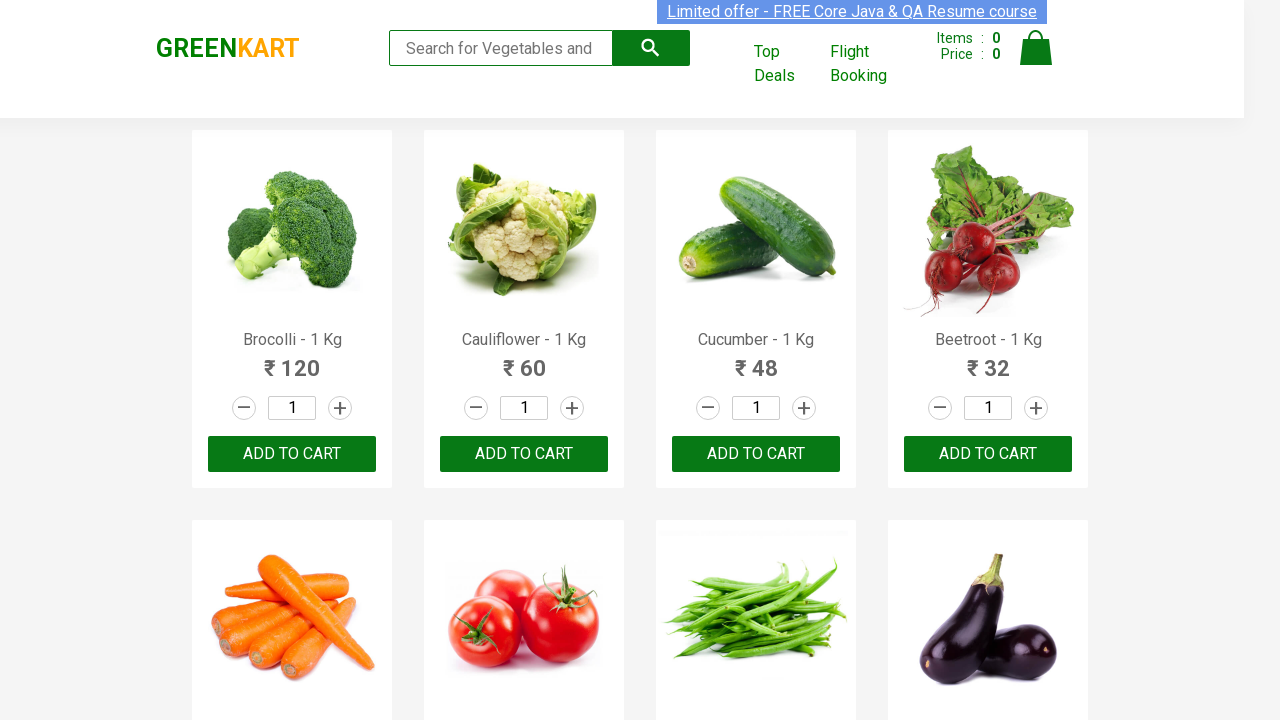

Retrieved all product name elements from the page
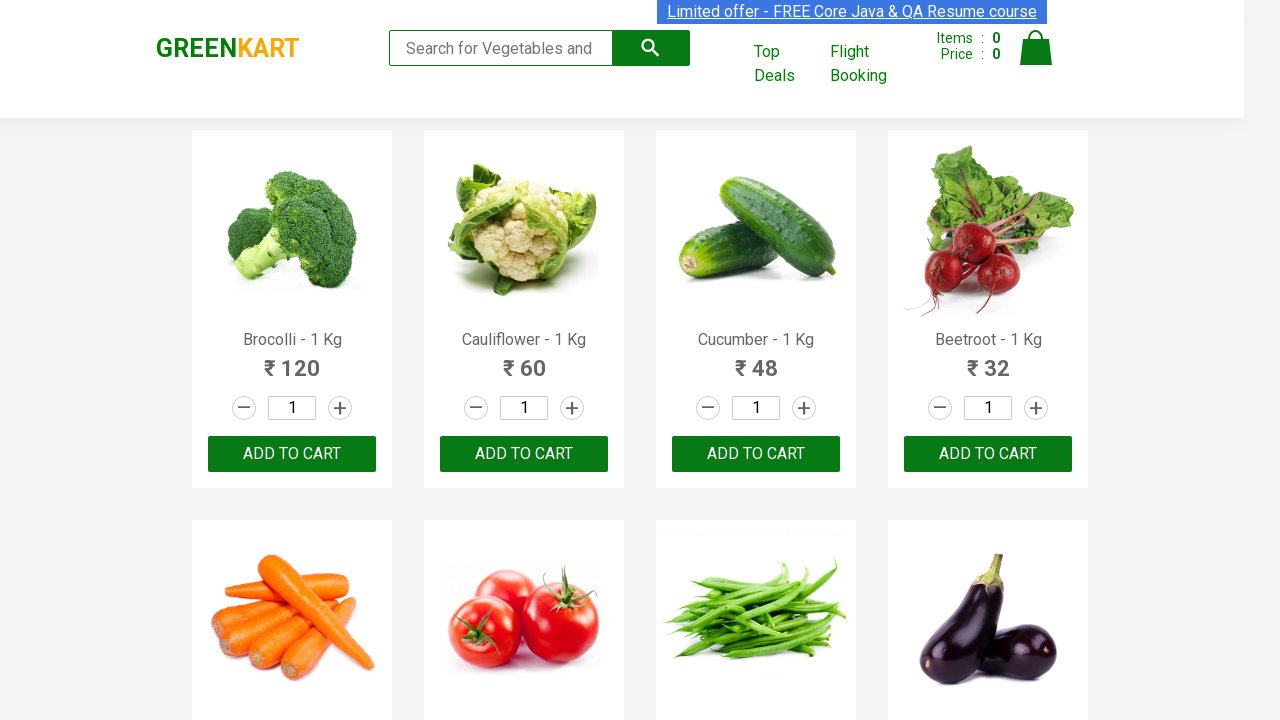

Clicked 'ADD TO CART' button for Brocolli at (292, 454) on xpath=//button[text()='ADD TO CART'] >> nth=0
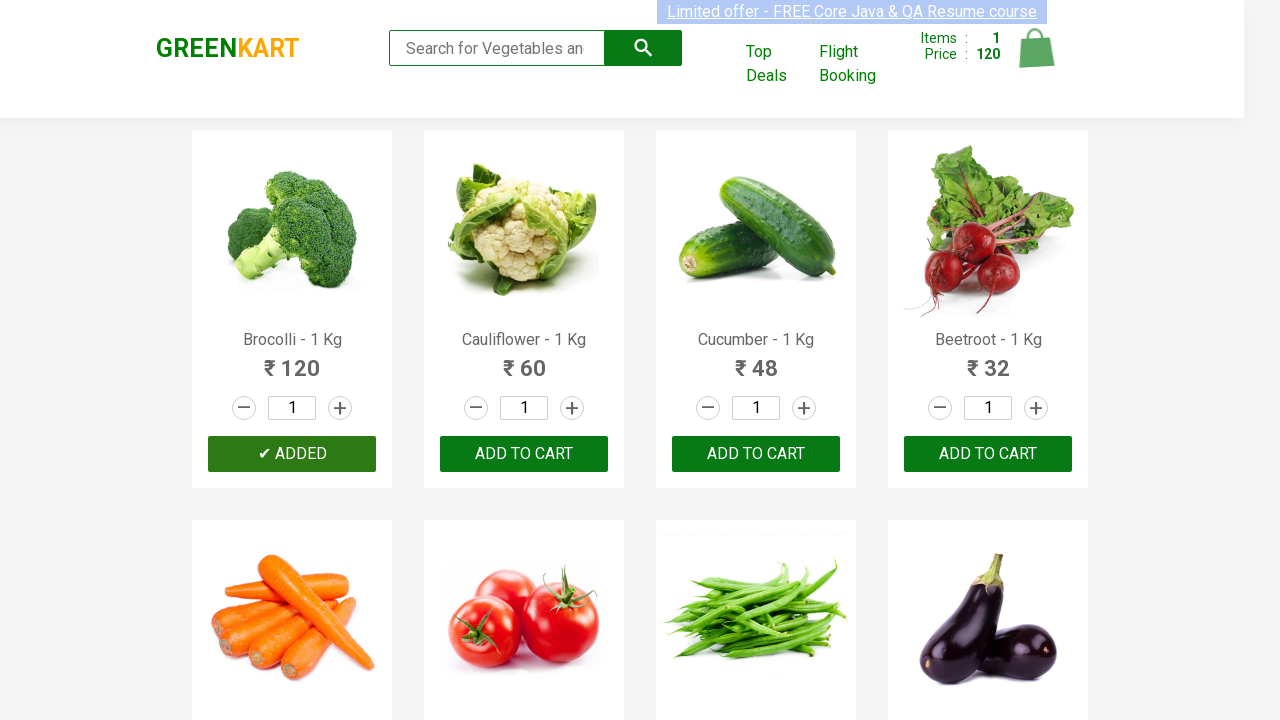

Clicked 'ADD TO CART' button for Cauliflower at (756, 454) on xpath=//button[text()='ADD TO CART'] >> nth=1
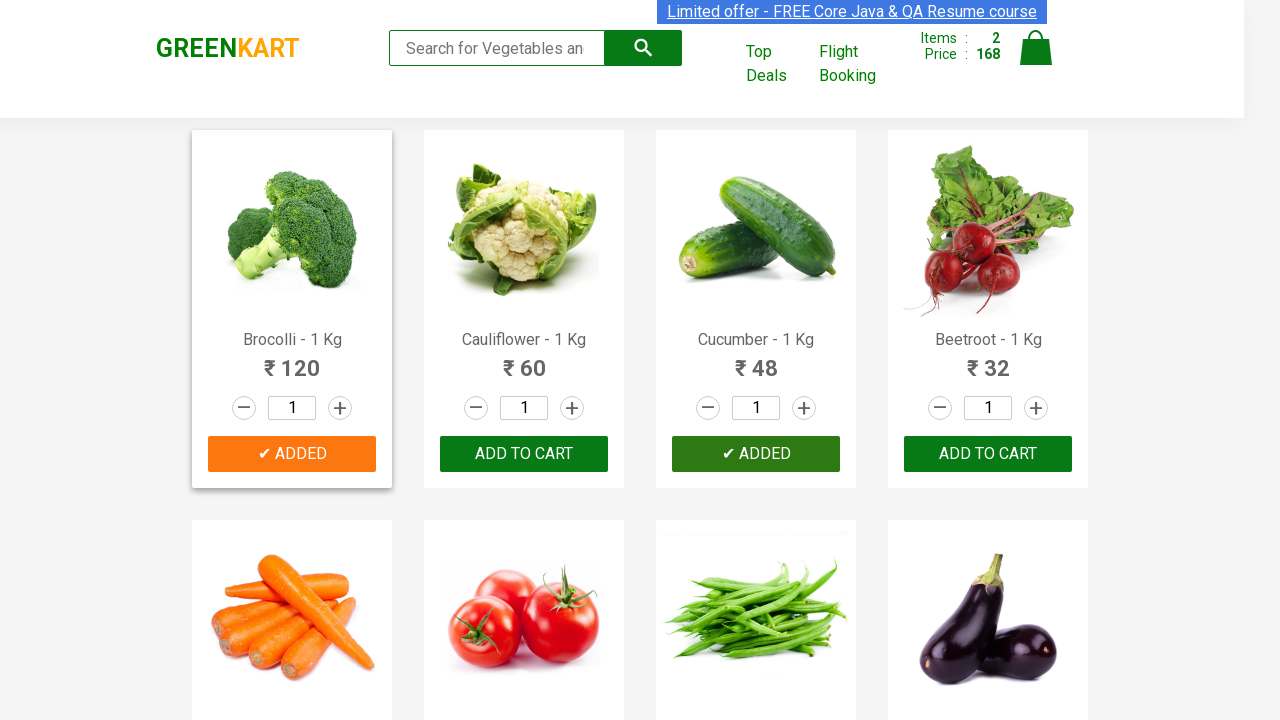

Clicked 'ADD TO CART' button for Cucumber at (292, 360) on xpath=//button[text()='ADD TO CART'] >> nth=2
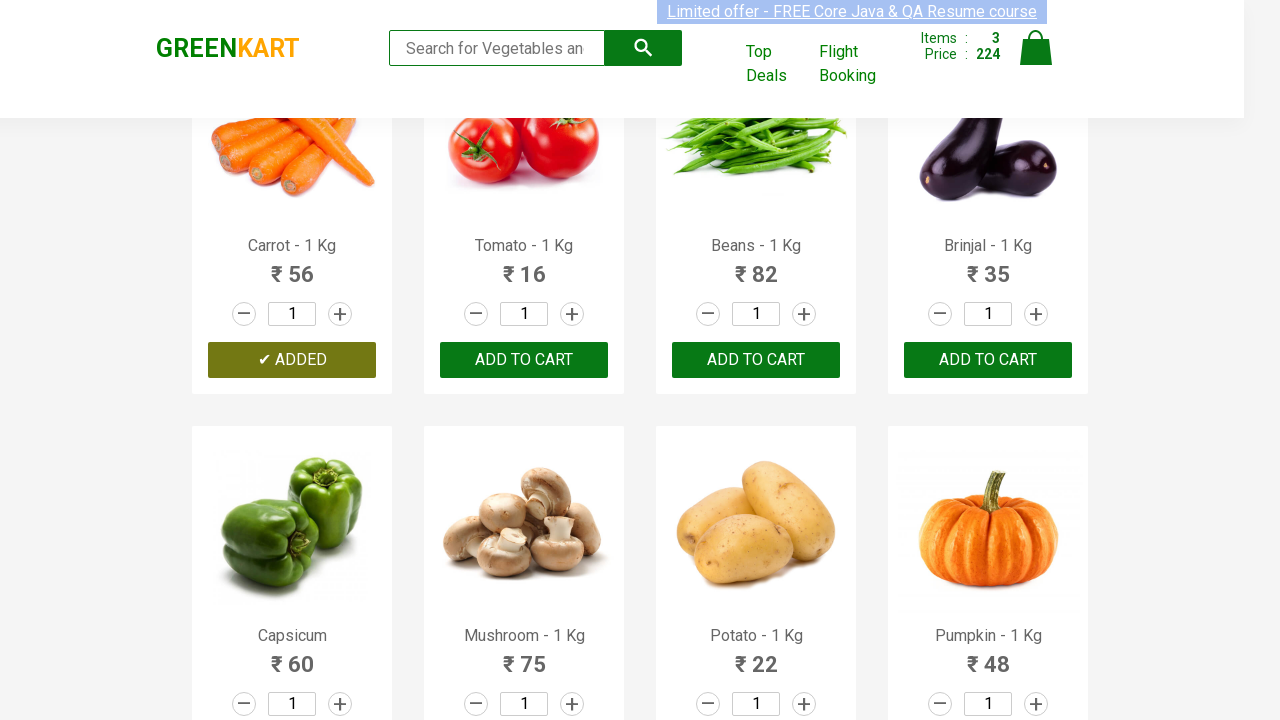

Waited 1000ms for shopping cart to update
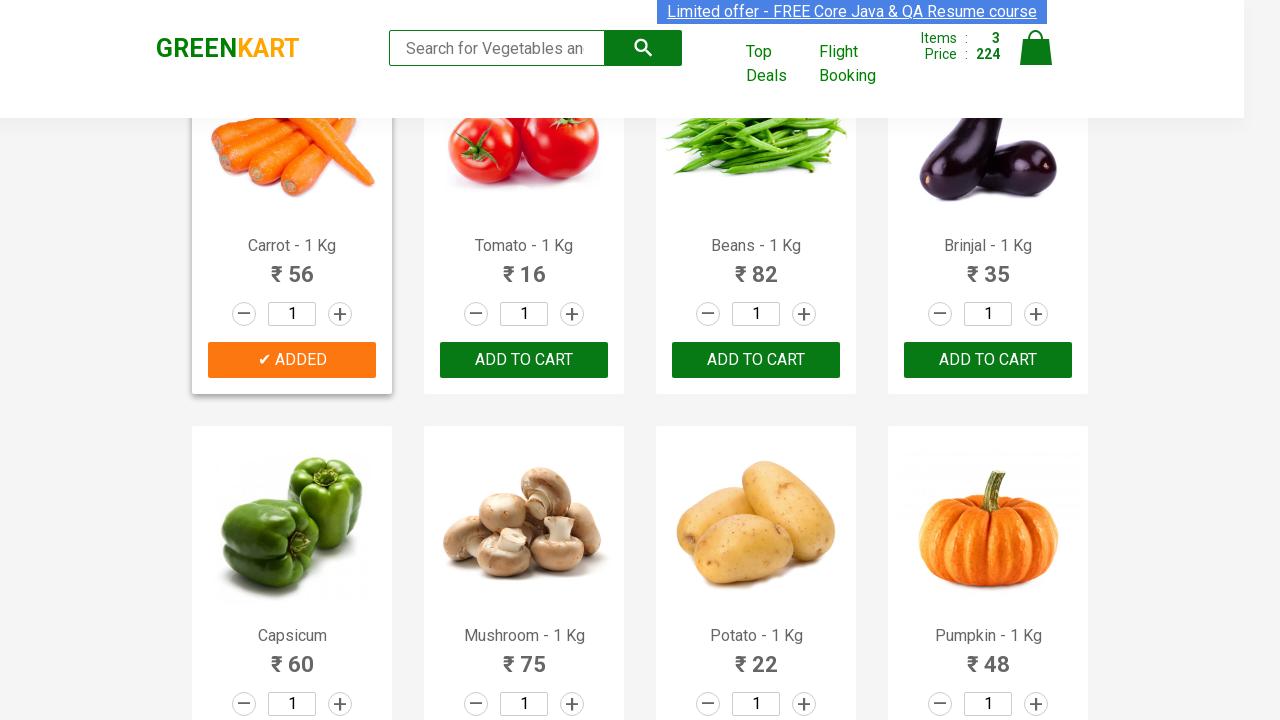

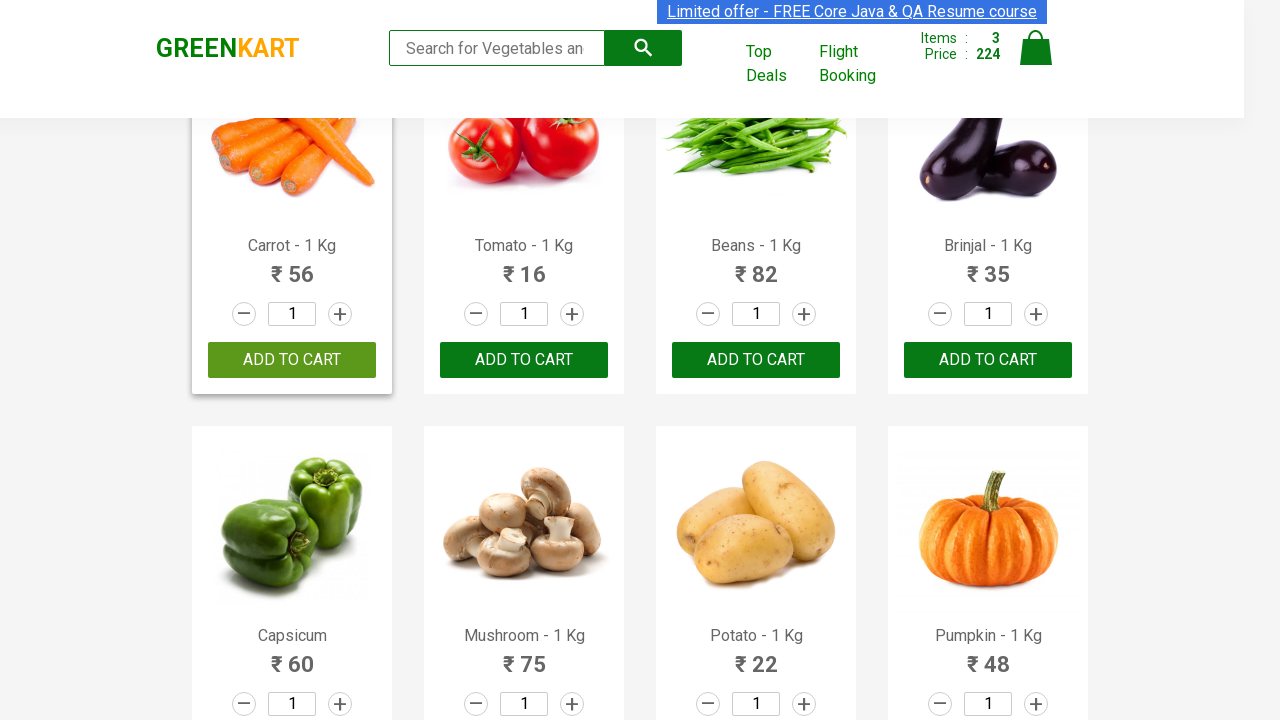